Tests drag and drop functionality on the Simple tab by dragging an element to a drop zone and verifying the field changes text to 'Dropped!' and background color changes.

Starting URL: https://demoqa.com/droppable

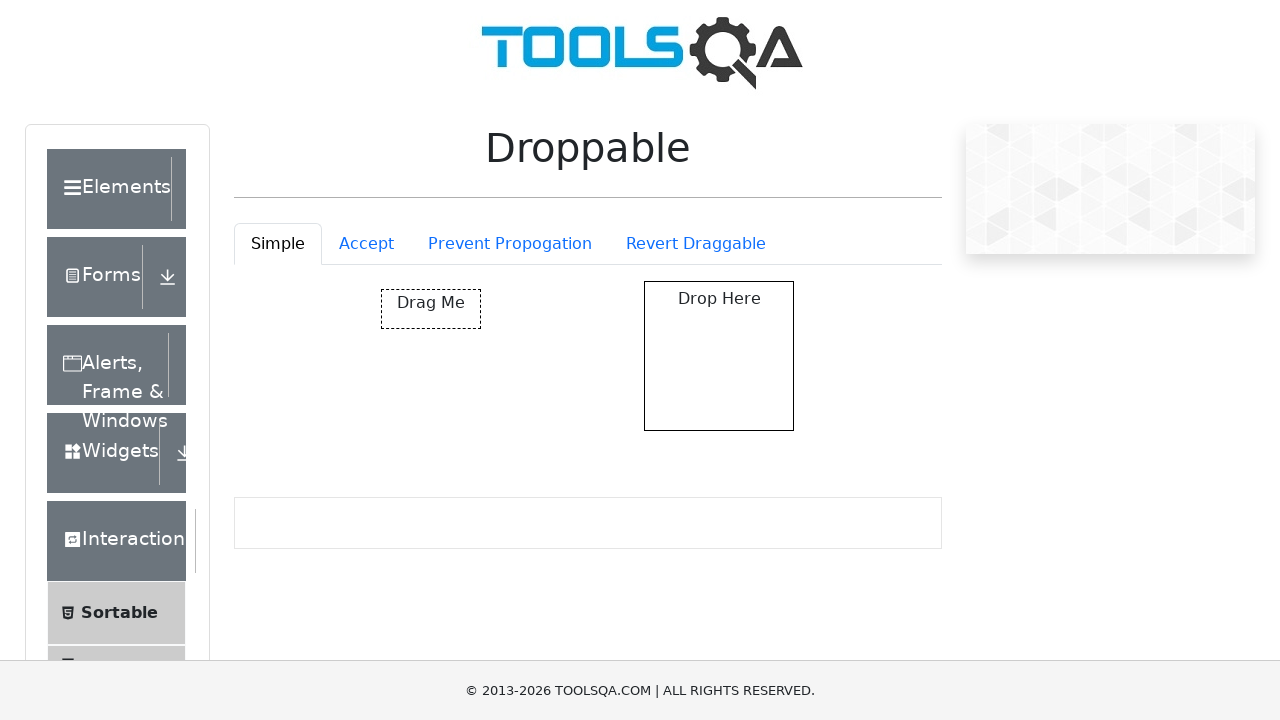

Dragged draggable element to drop zone at (719, 356)
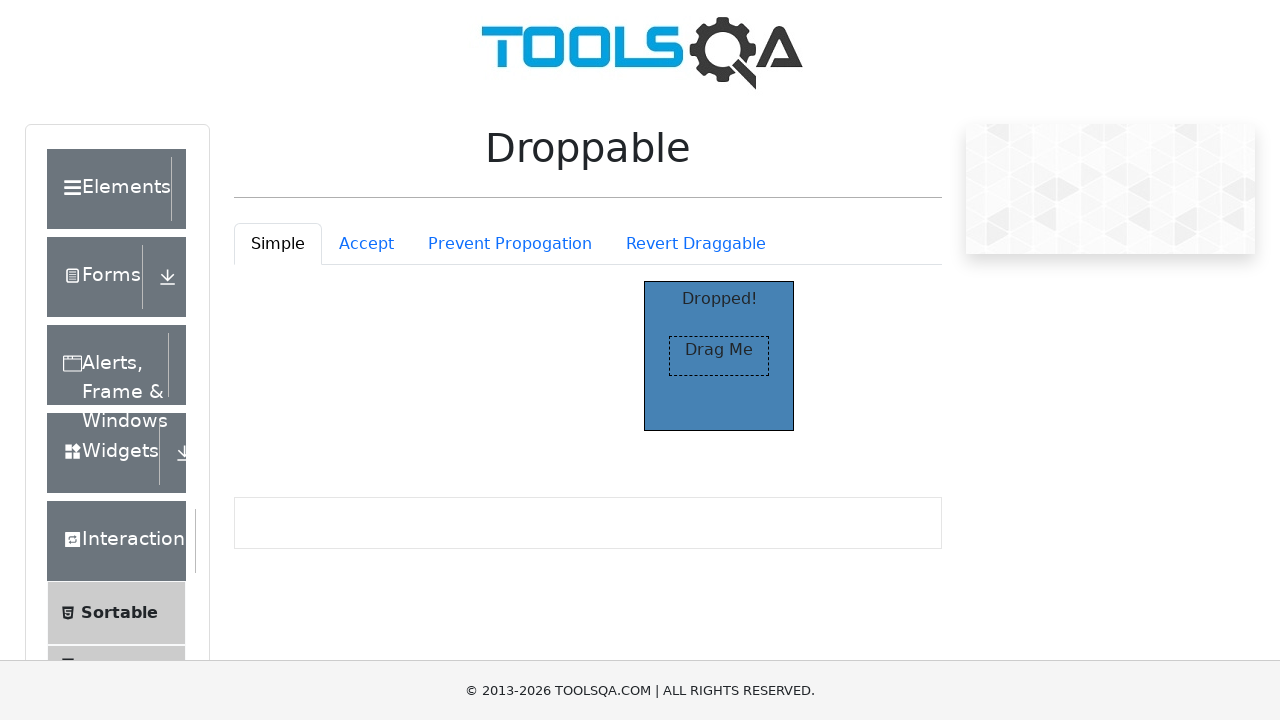

Verified drop zone background color changed to rgb(70, 130, 180)
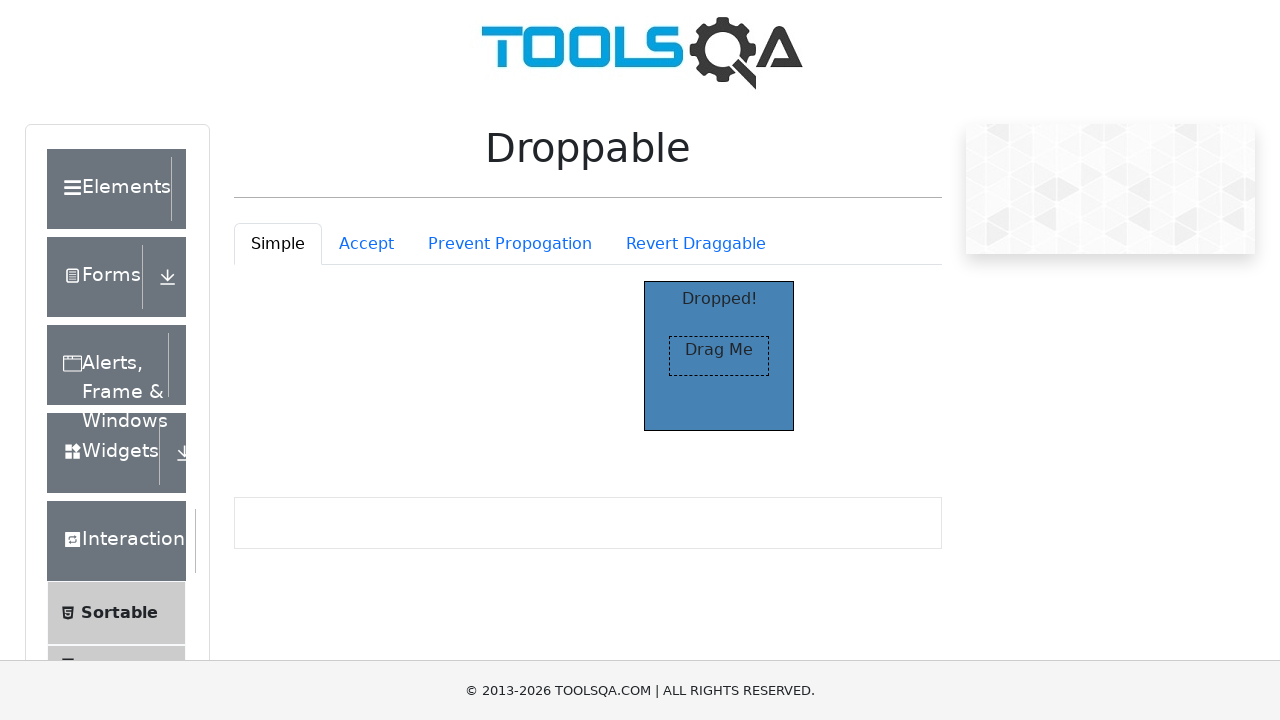

Verified drop zone text changed to 'Dropped!'
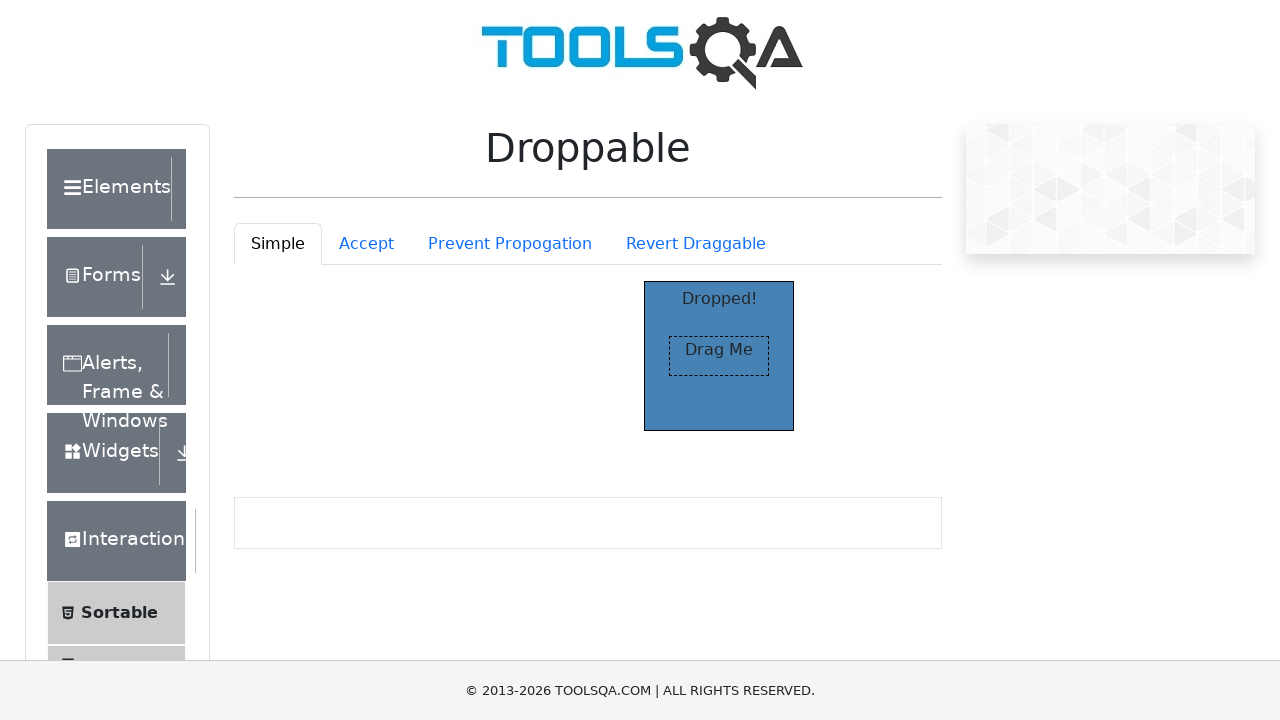

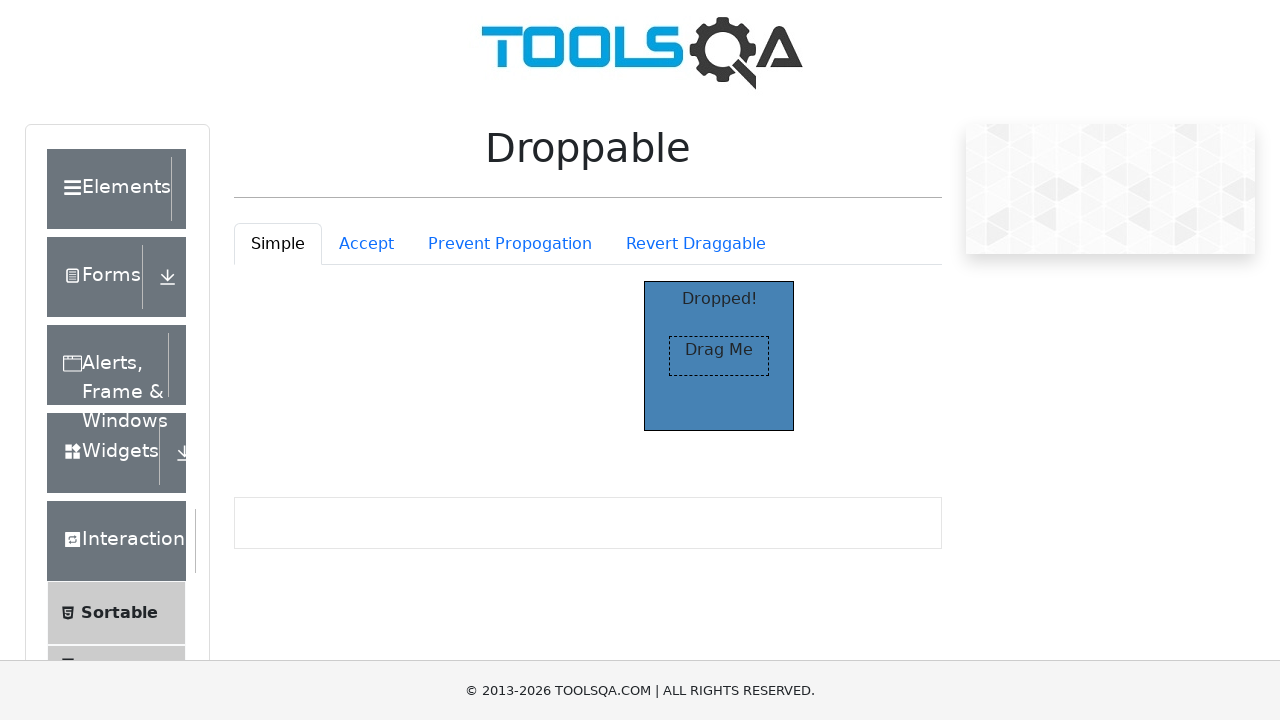